Tests confirm dialog handling by triggering a confirmation alert twice, accepting it once and dismissing it once, then verifying the result text

Starting URL: https://testpages.eviltester.com/styled/alerts/alert-test.html

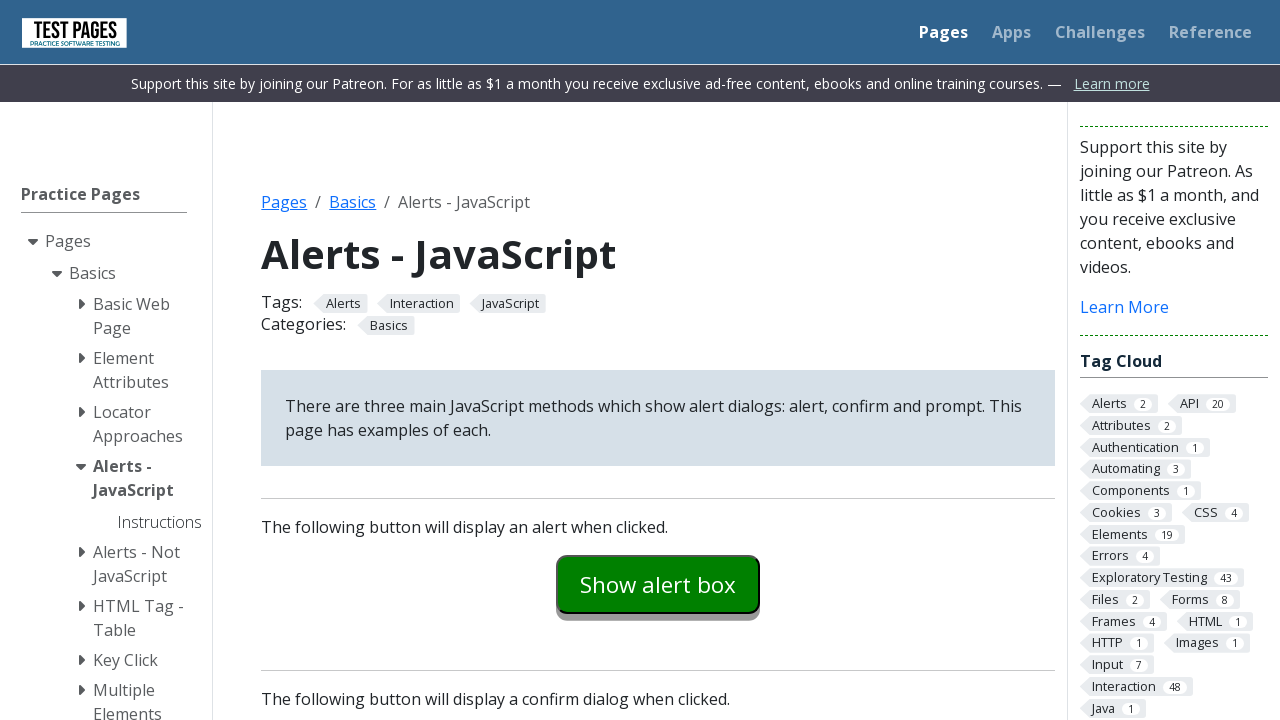

Set up dialog handler to accept the confirmation alert
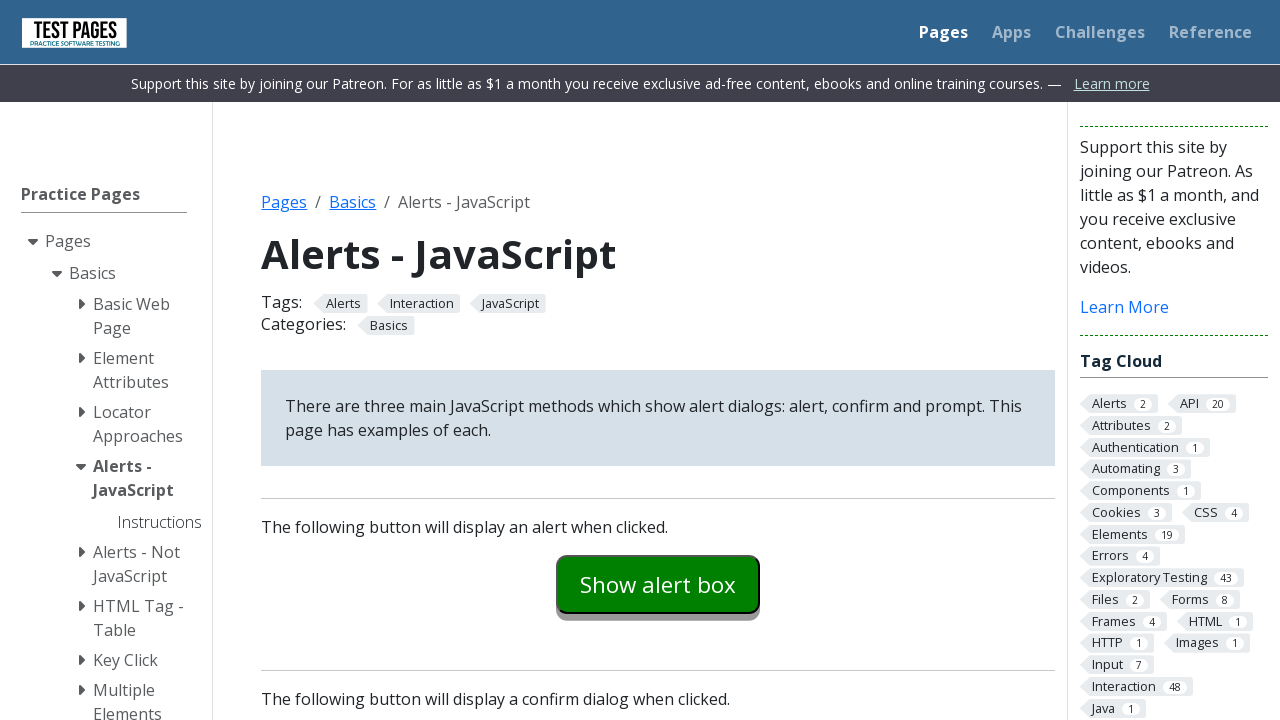

Clicked confirm example button to trigger first confirmation alert at (658, 360) on #confirmexample
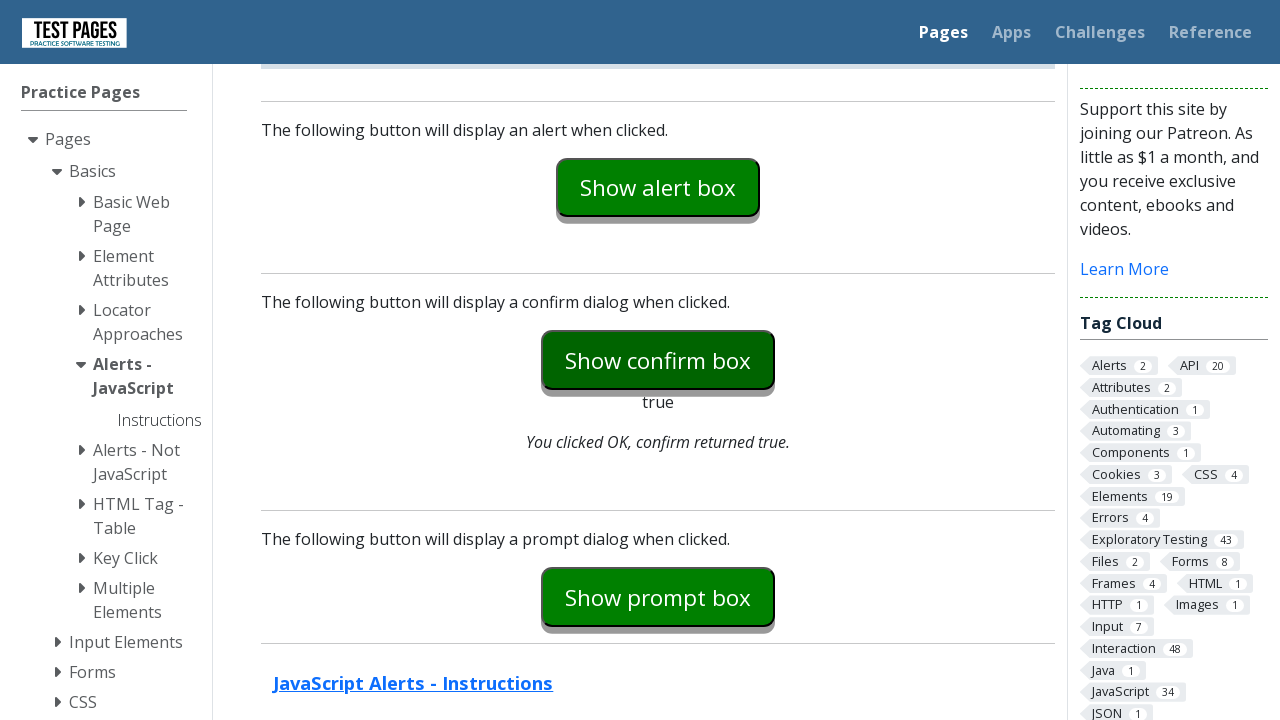

Result message appeared after accepting the confirmation alert
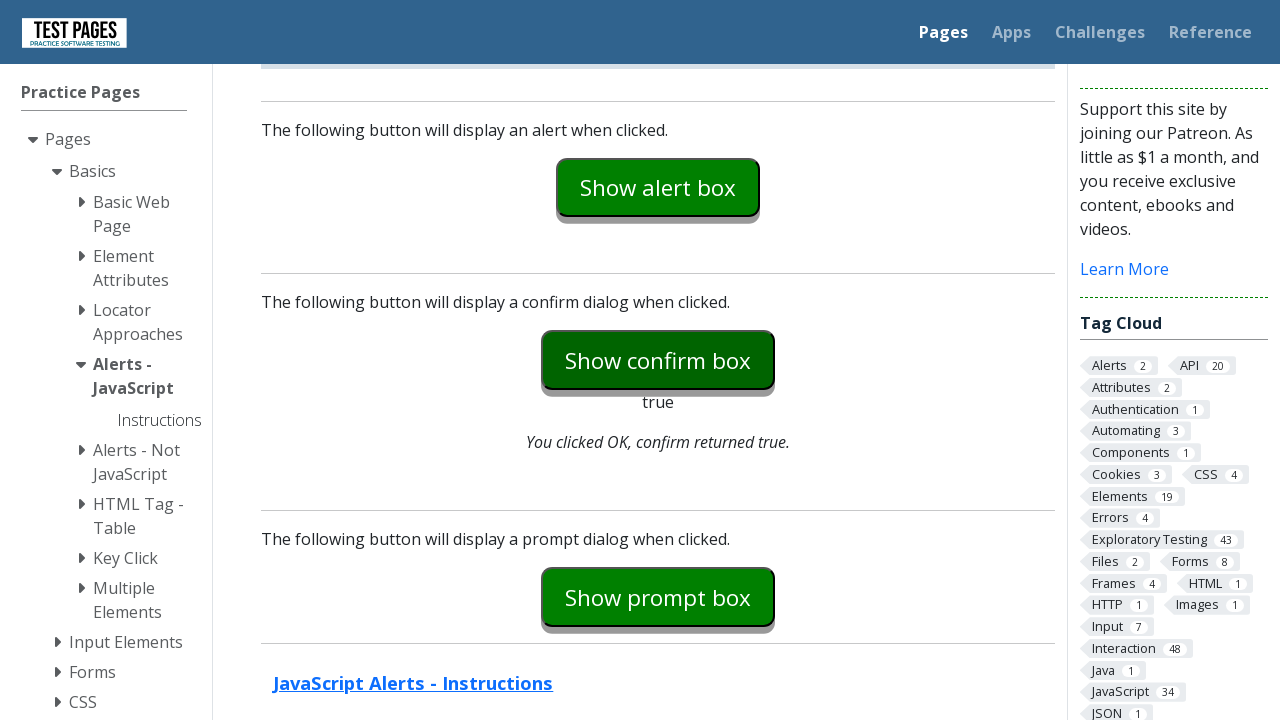

Set up dialog handler to dismiss the confirmation alert
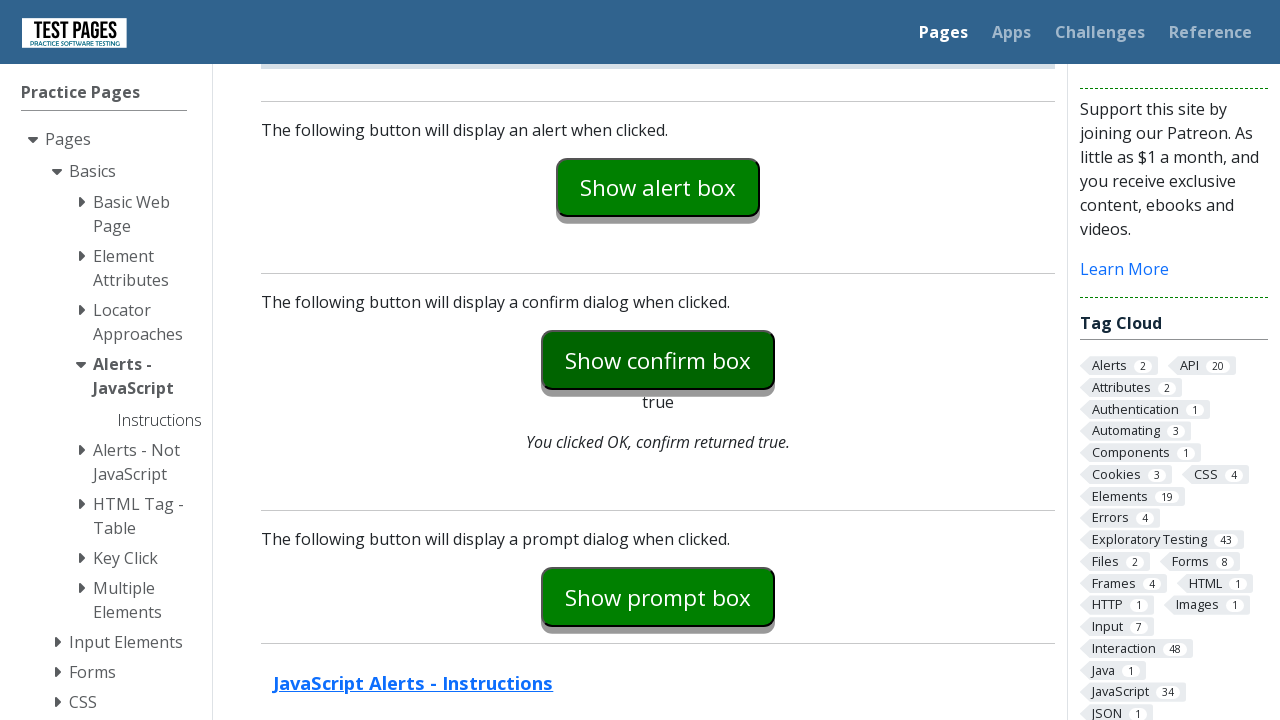

Clicked confirm example button to trigger second confirmation alert at (658, 360) on #confirmexample
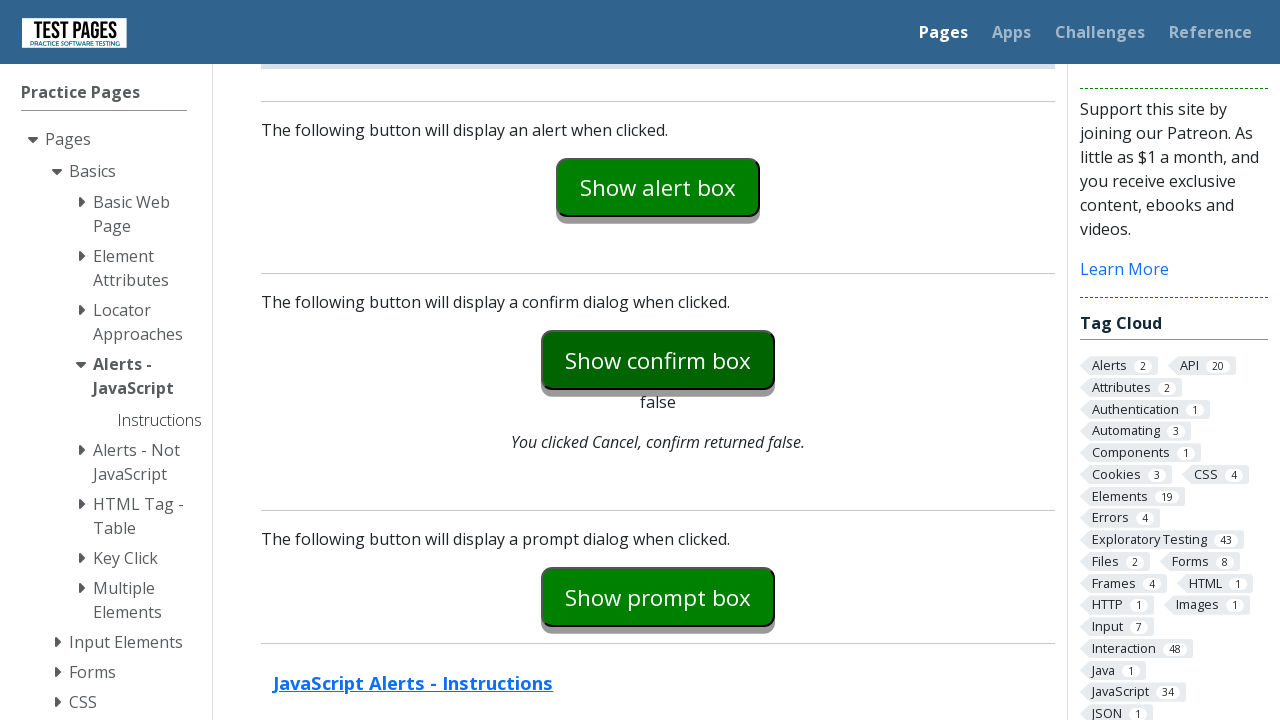

Result message appeared after dismissing the confirmation alert
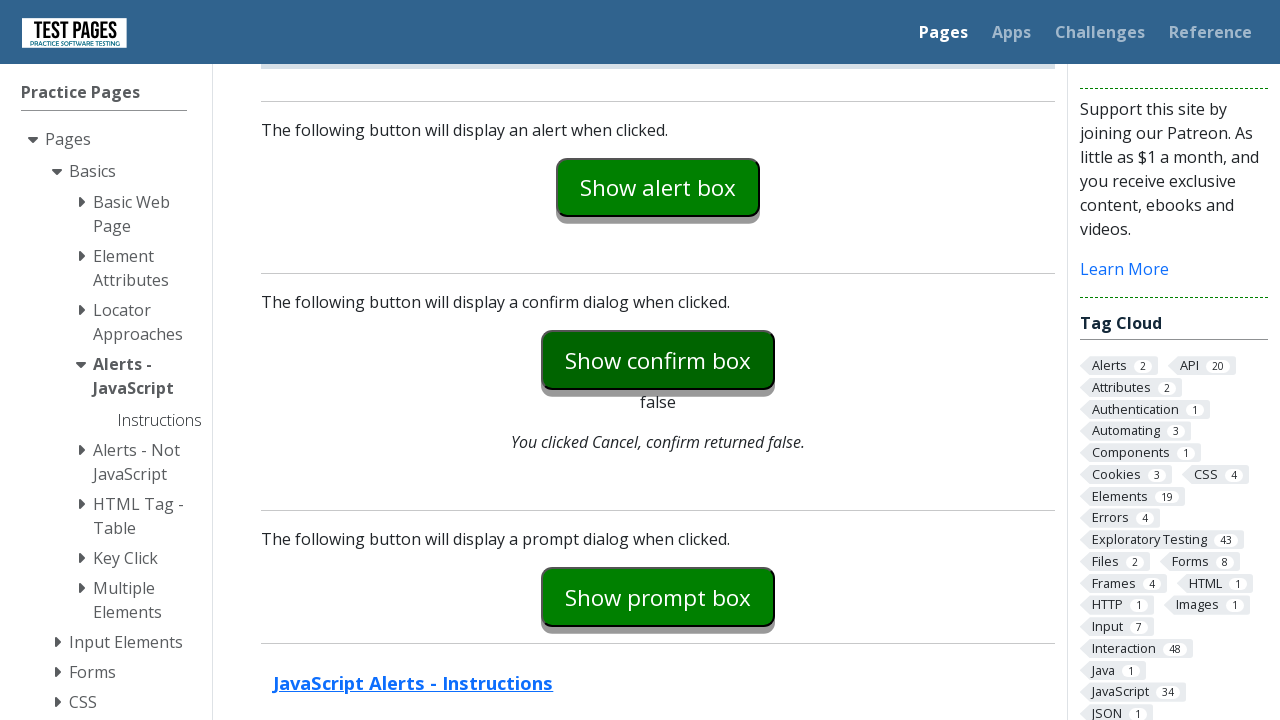

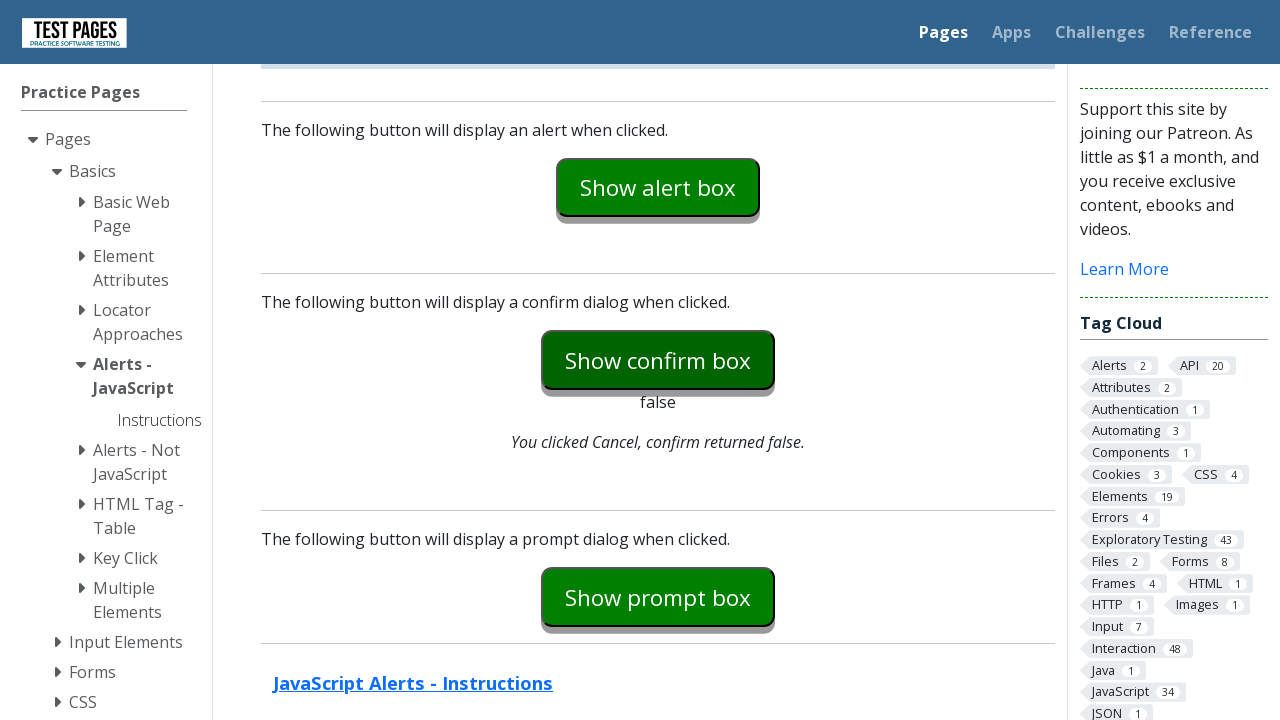